Tests alert handling functionality by entering text in a field, clicking alert button, and accepting the alert popup

Starting URL: https://rahulshettyacademy.com/AutomationPractice/

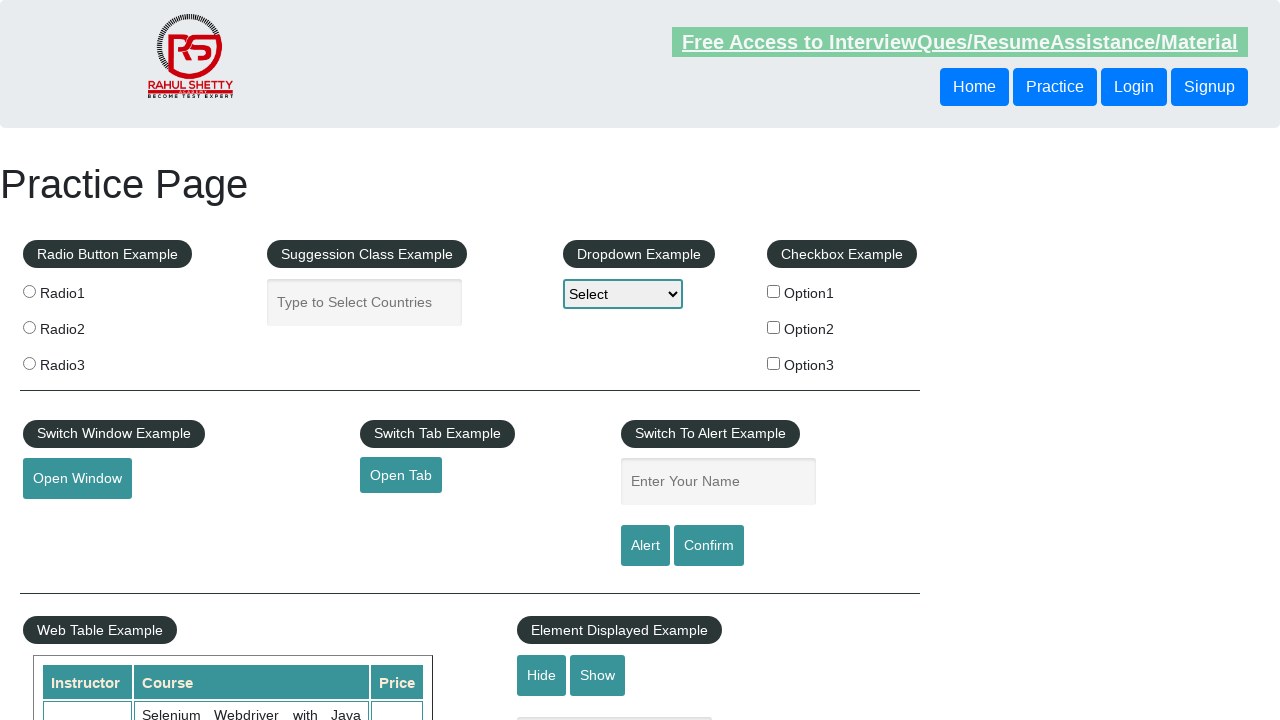

Entered 'John Doe' in the name textbox on [name='enter-name']
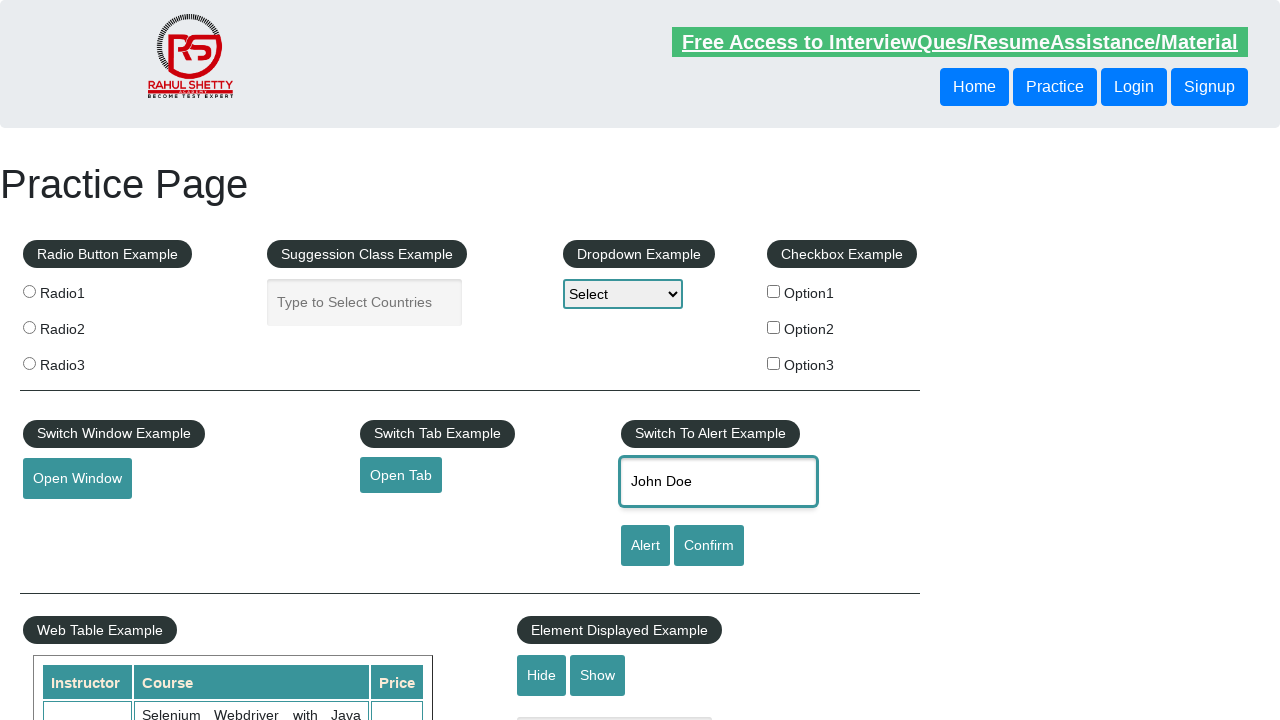

Clicked the alert button at (645, 546) on #alertbtn
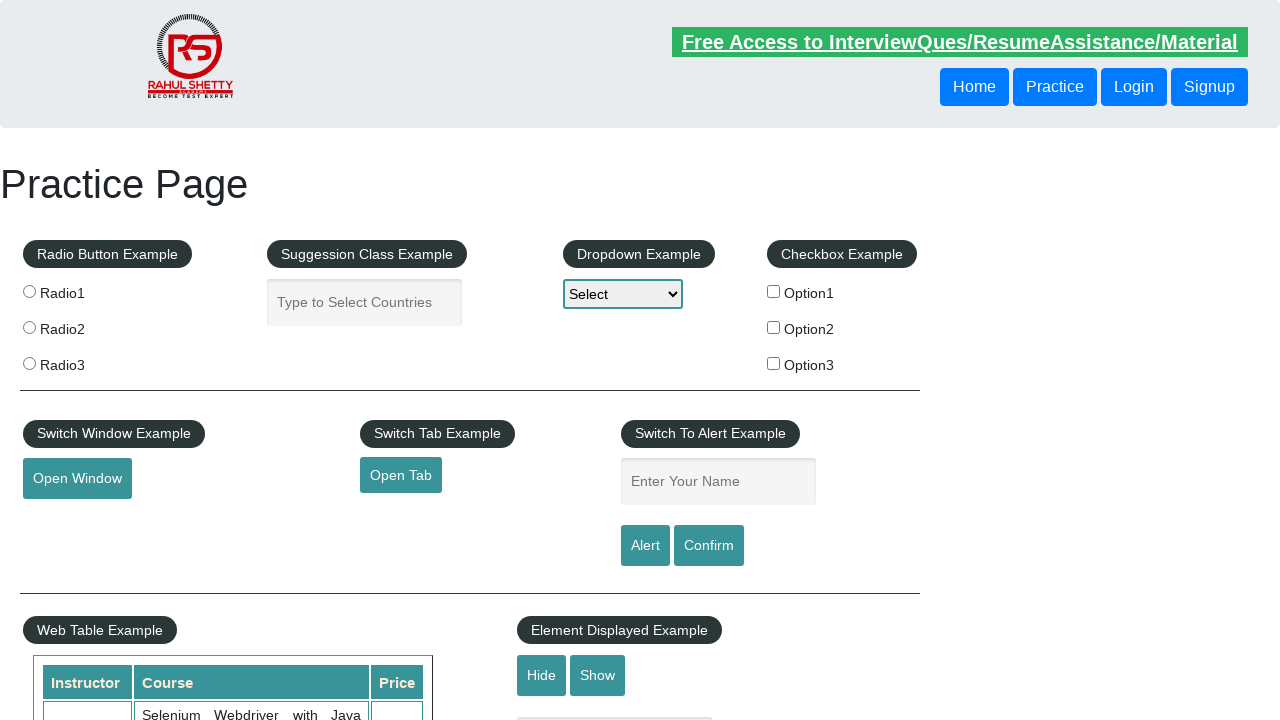

Accepted the alert popup dialog
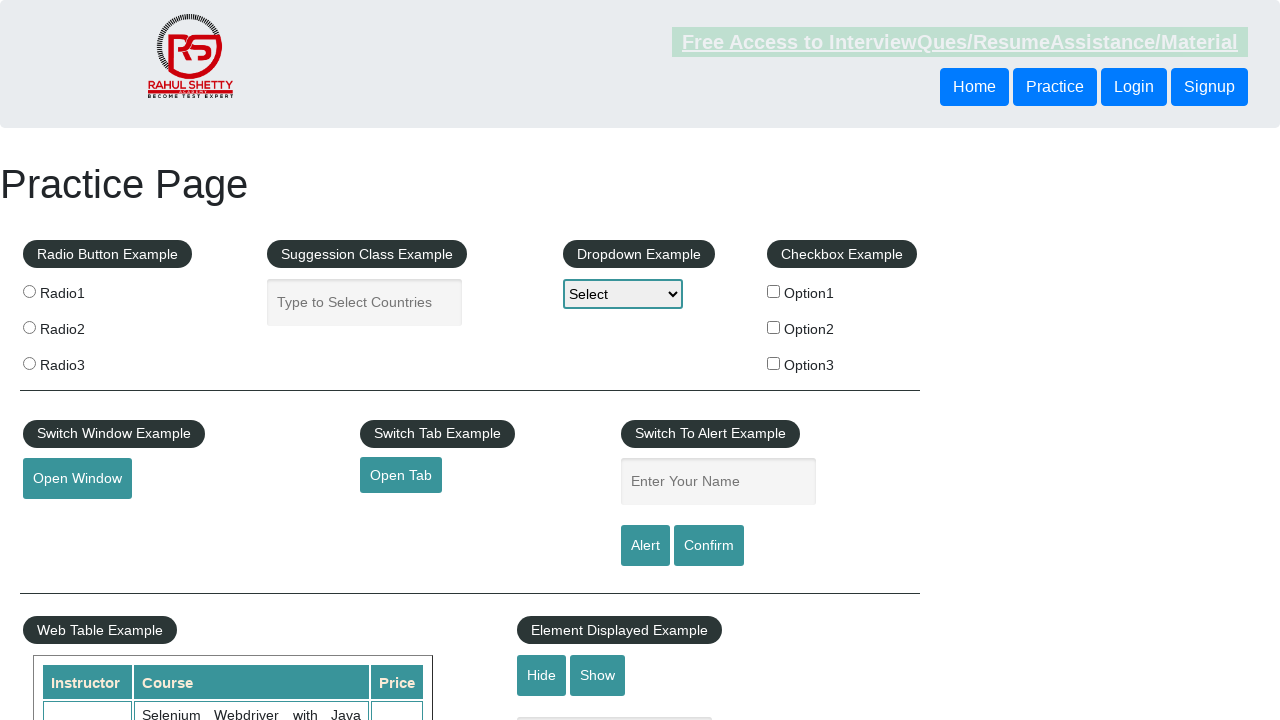

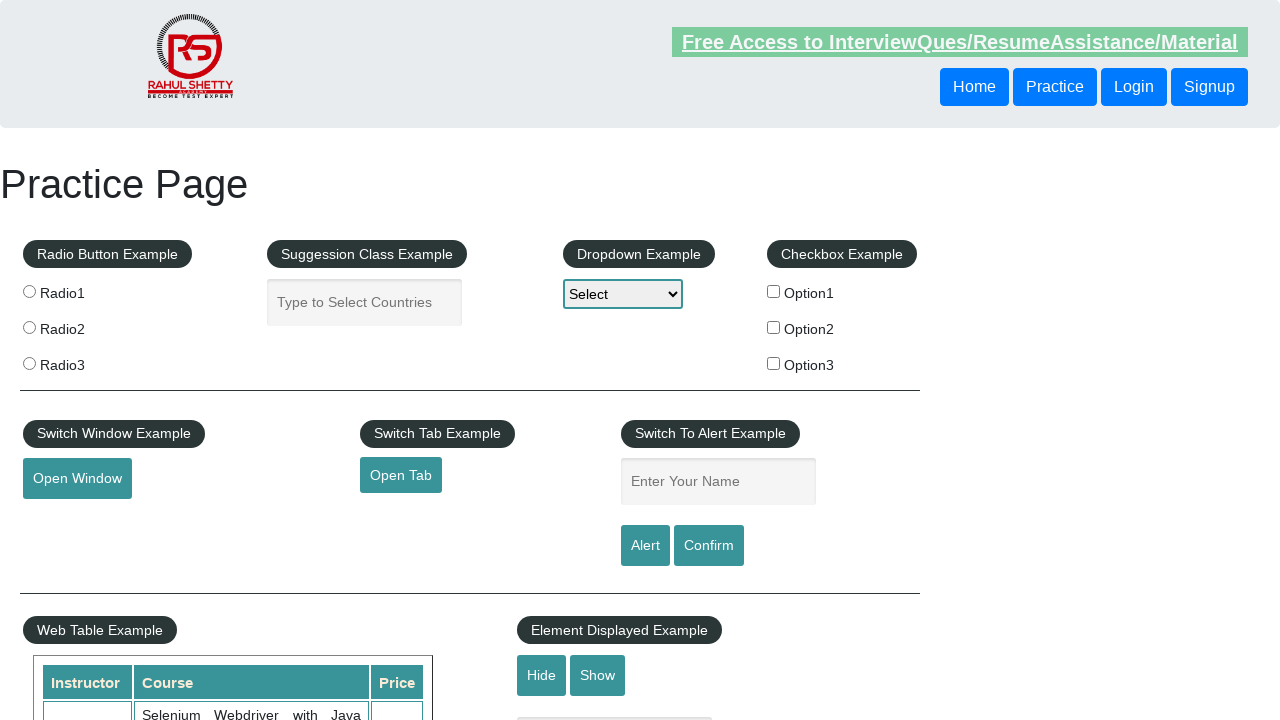